Tests the search functionality on Python.org by filling in a search query, clicking the search button, and verifying the search results page

Starting URL: https://www.python.org

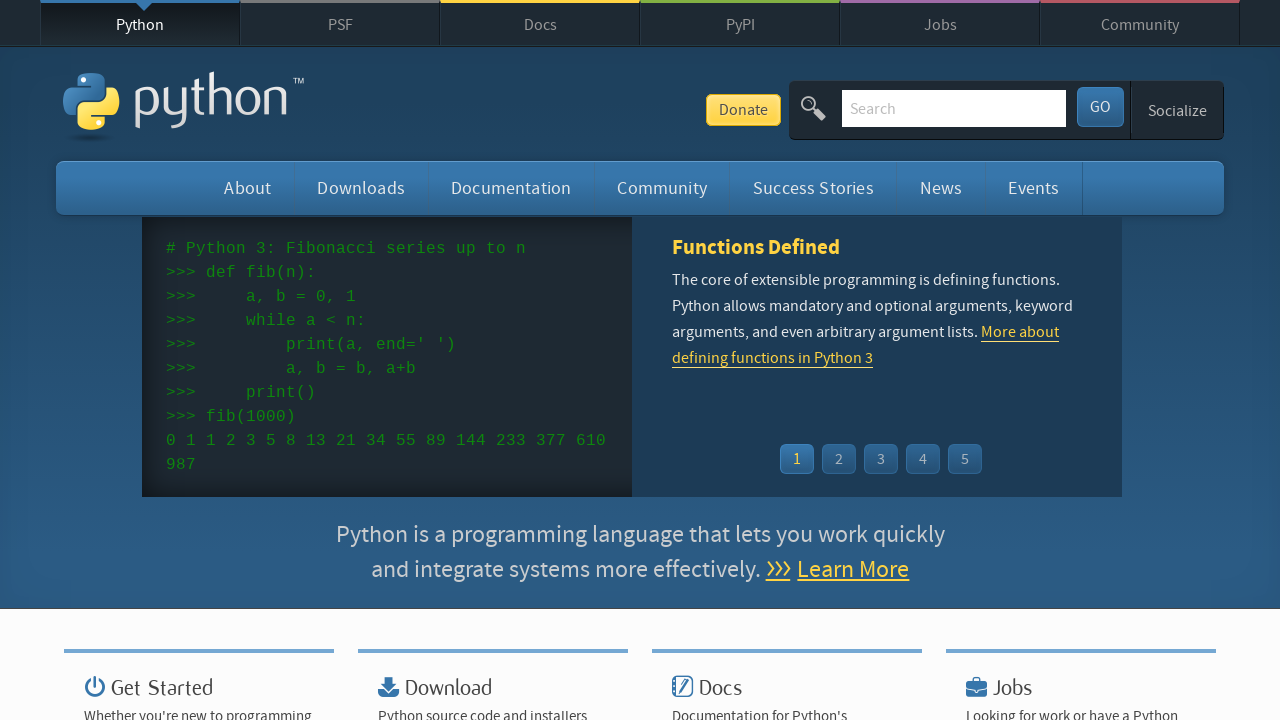

Filled search field with 'python' on input[name='q']
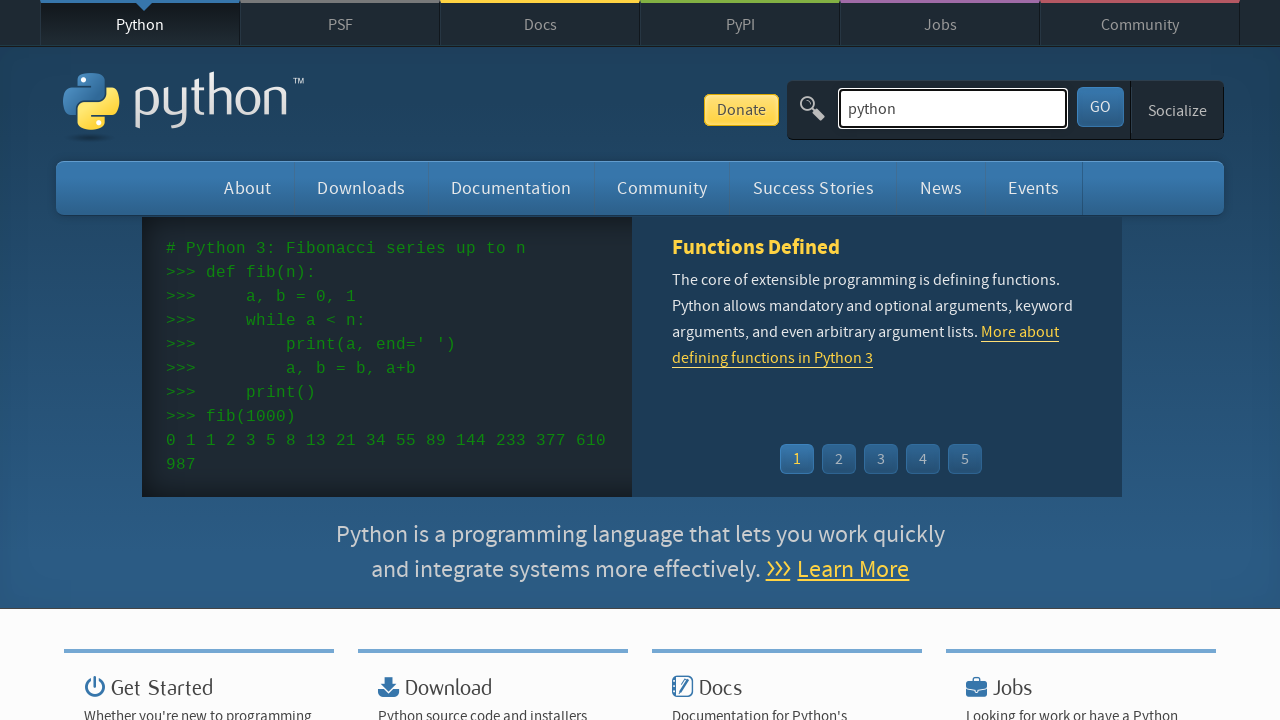

Clicked search button at (1100, 107) on button#submit
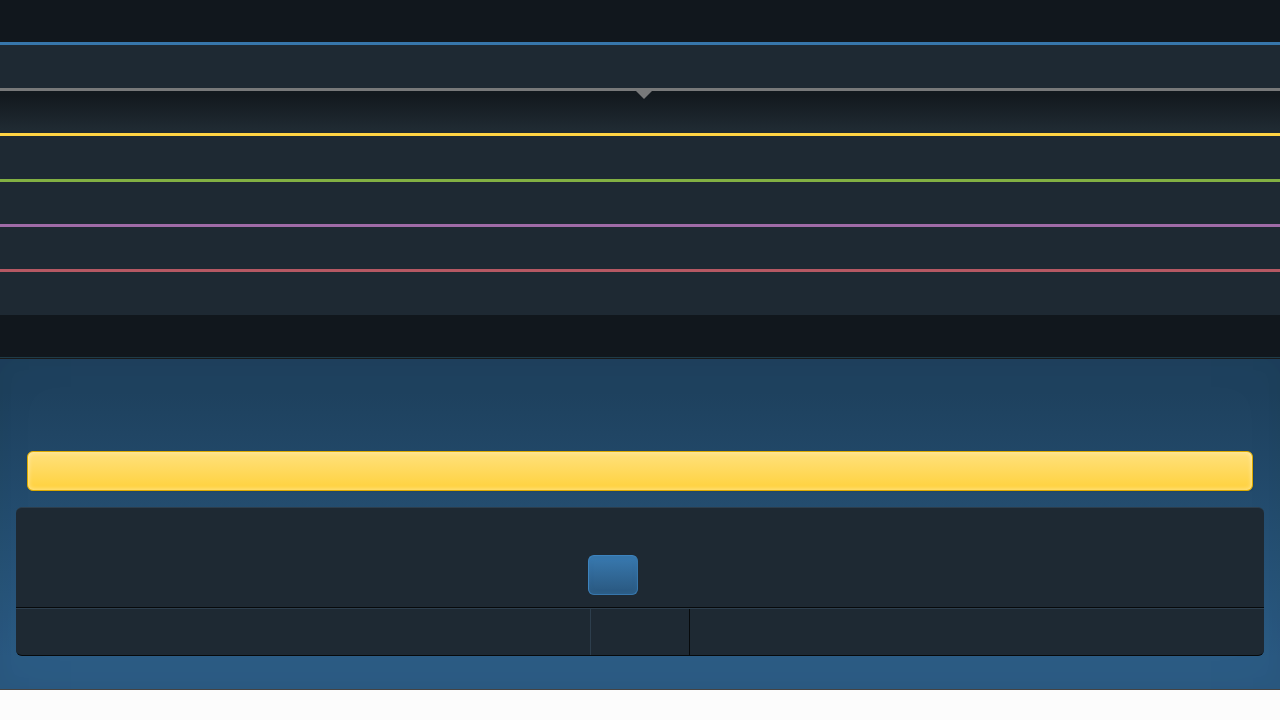

Search results page loaded with correct URL
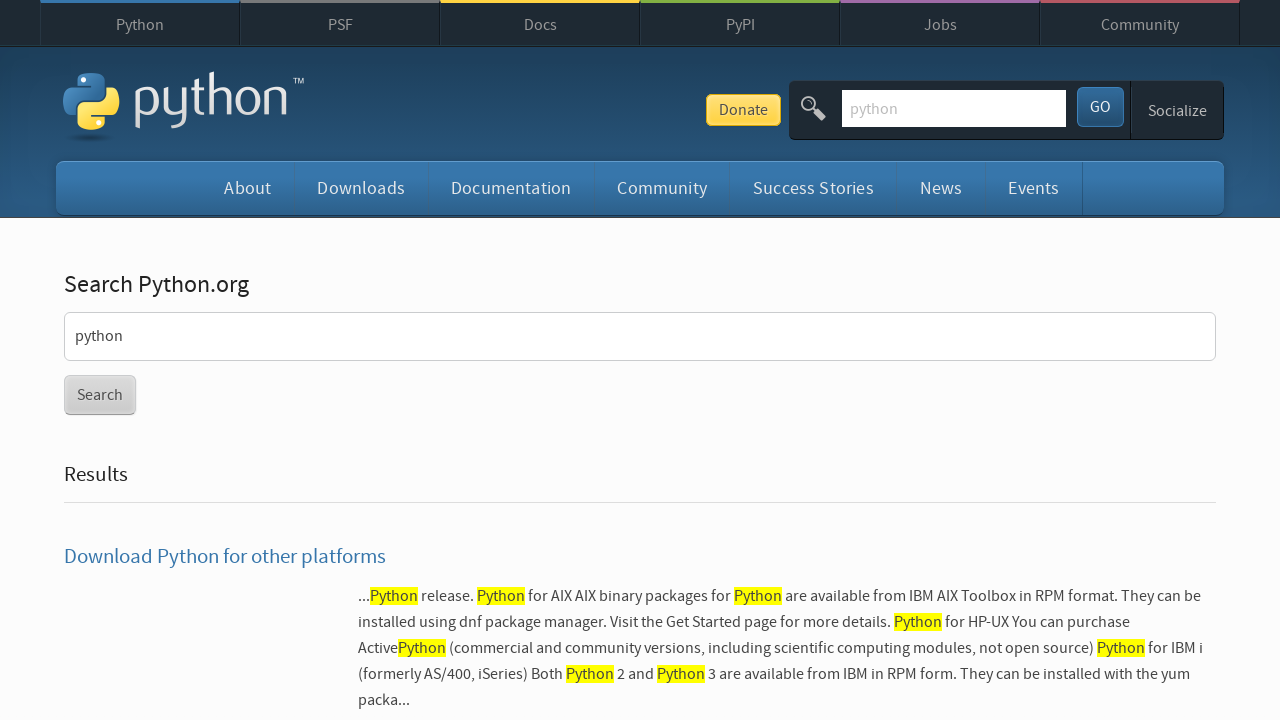

Verified 'Results' text is visible on search results page
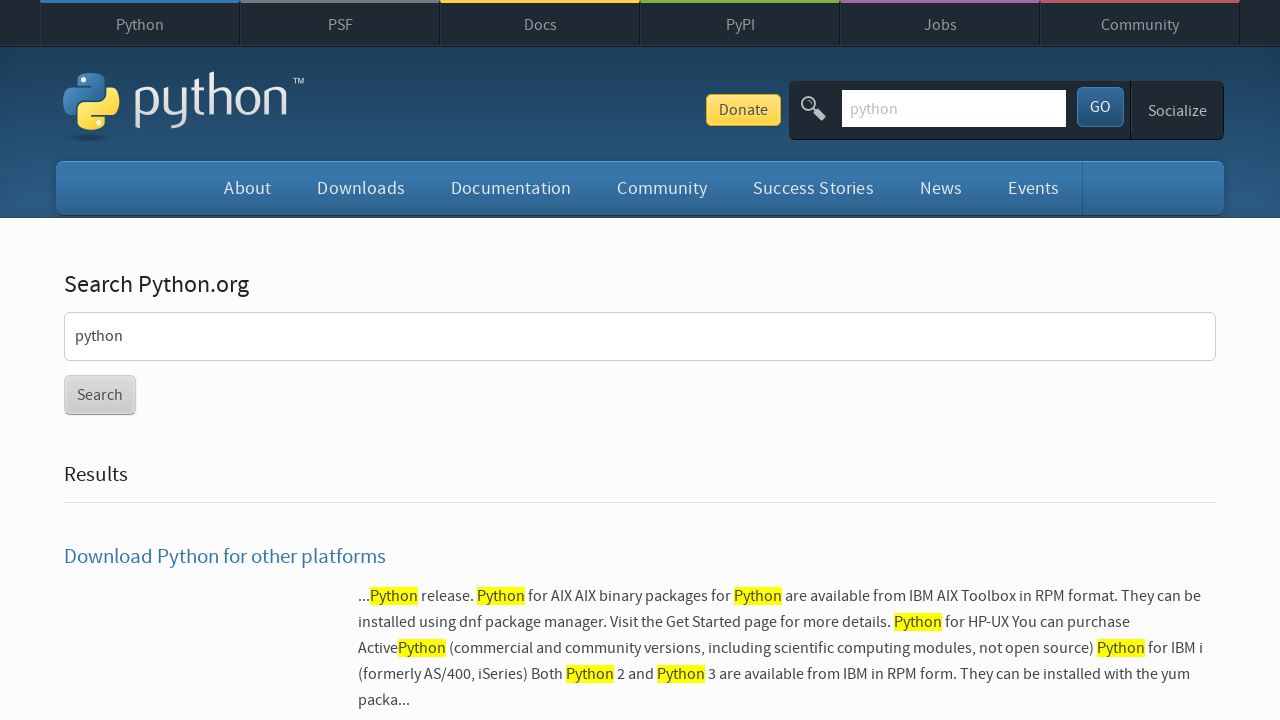

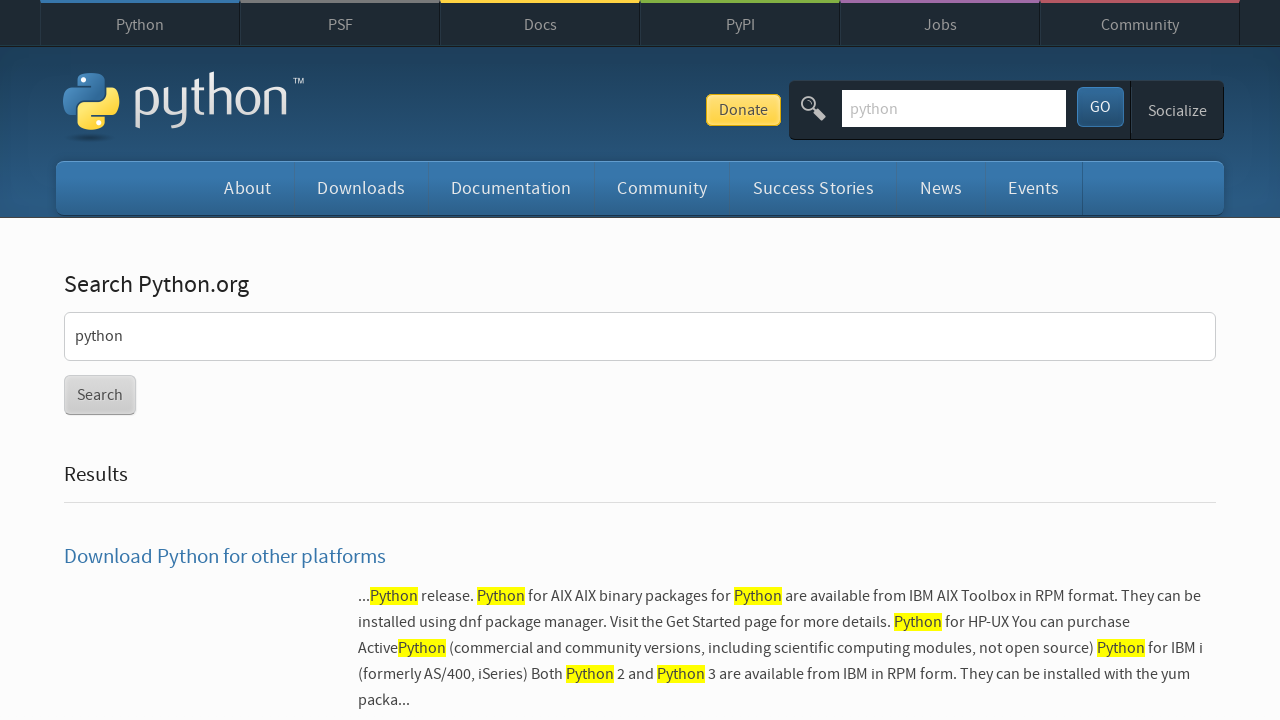